Tests A/B test opt-out by setting the opt-out cookie on the main page before navigating to the A/B test page, then verifying the page shows no A/B test.

Starting URL: http://the-internet.herokuapp.com

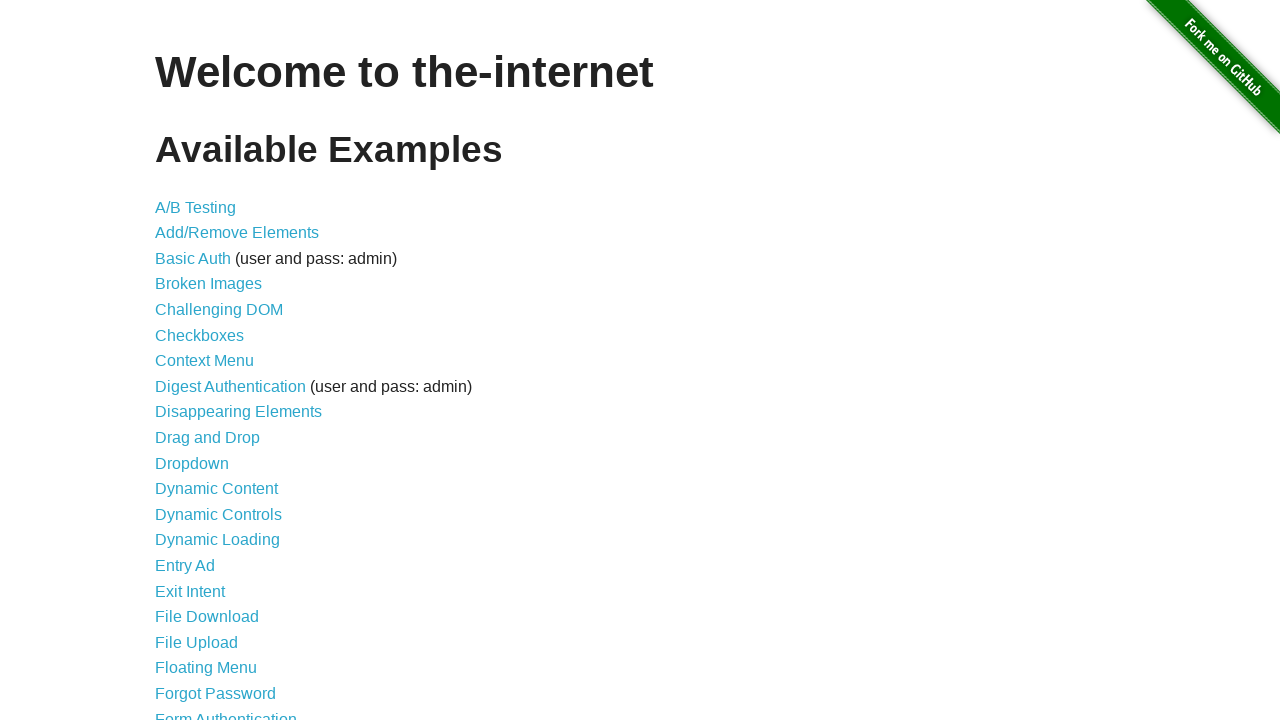

Added optimizelyOptOut cookie to opt out of A/B test
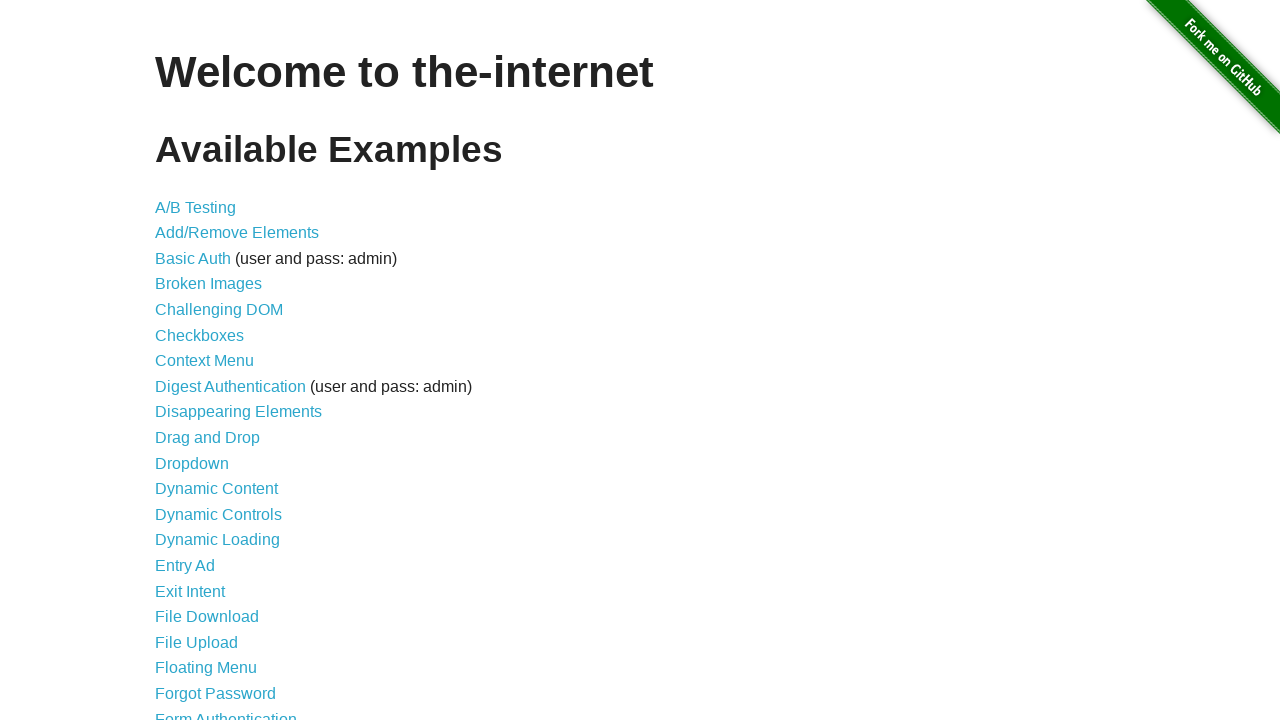

Navigated to A/B test page
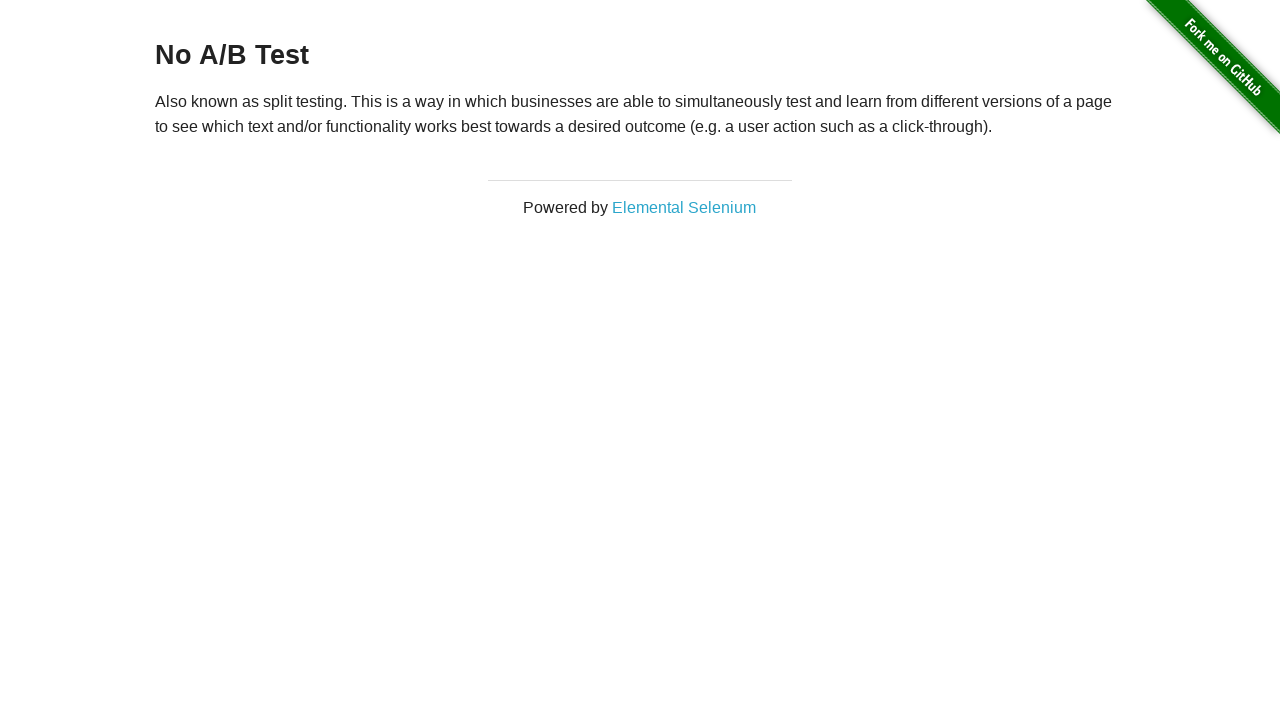

Verified h3 heading is present showing no A/B test
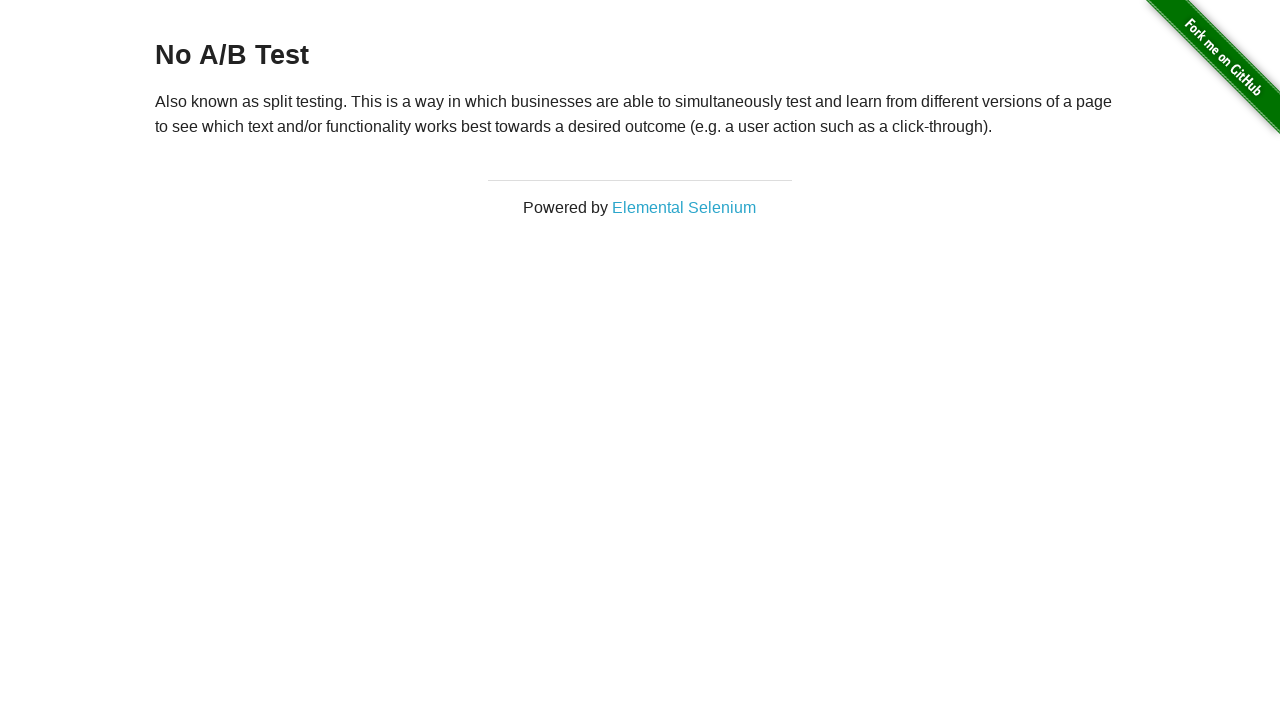

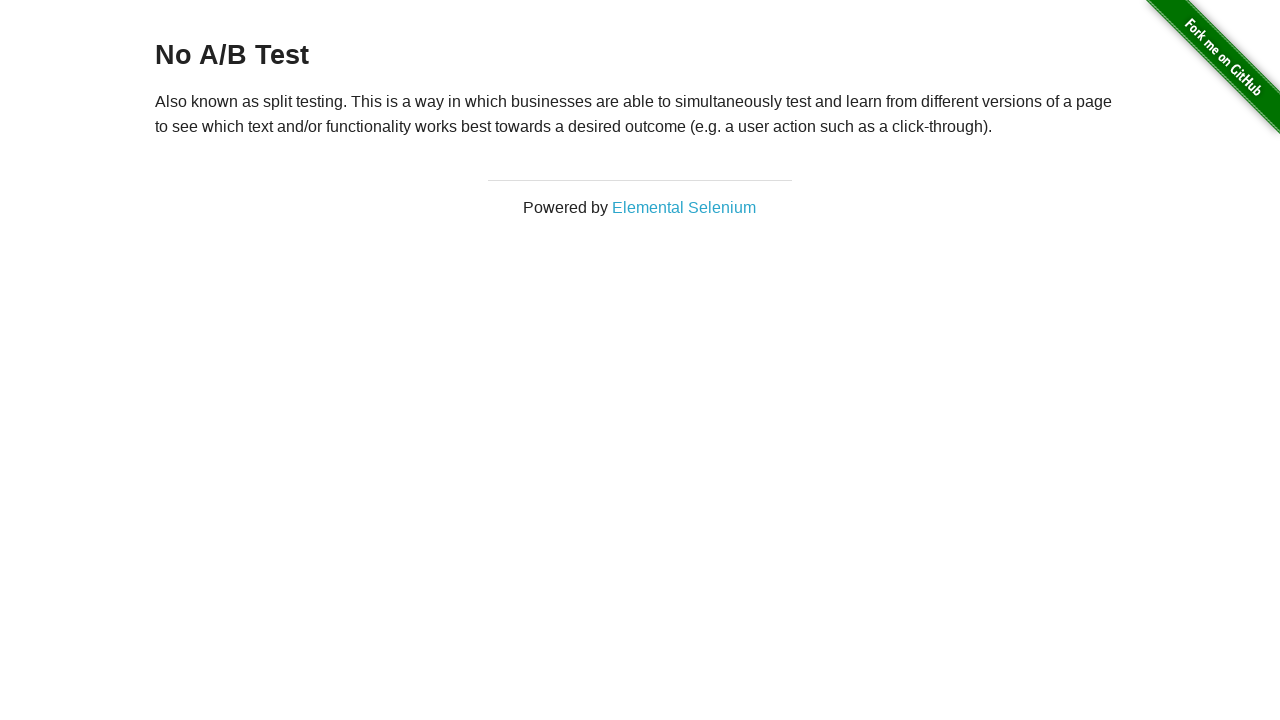